Tests that entering non-numeric text in the first number field displays an appropriate error message

Starting URL: https://testsheepnz.github.io/BasicCalculator

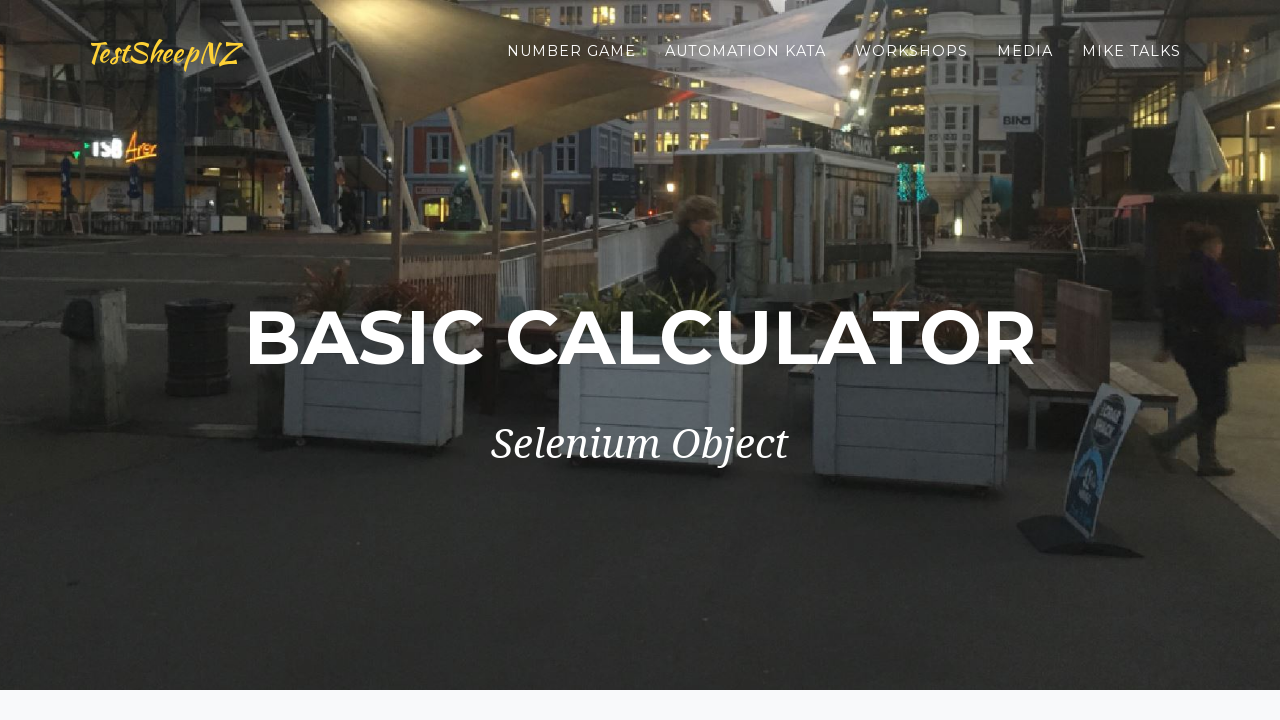

Selected build version 5 on select[name="selectBuild"]
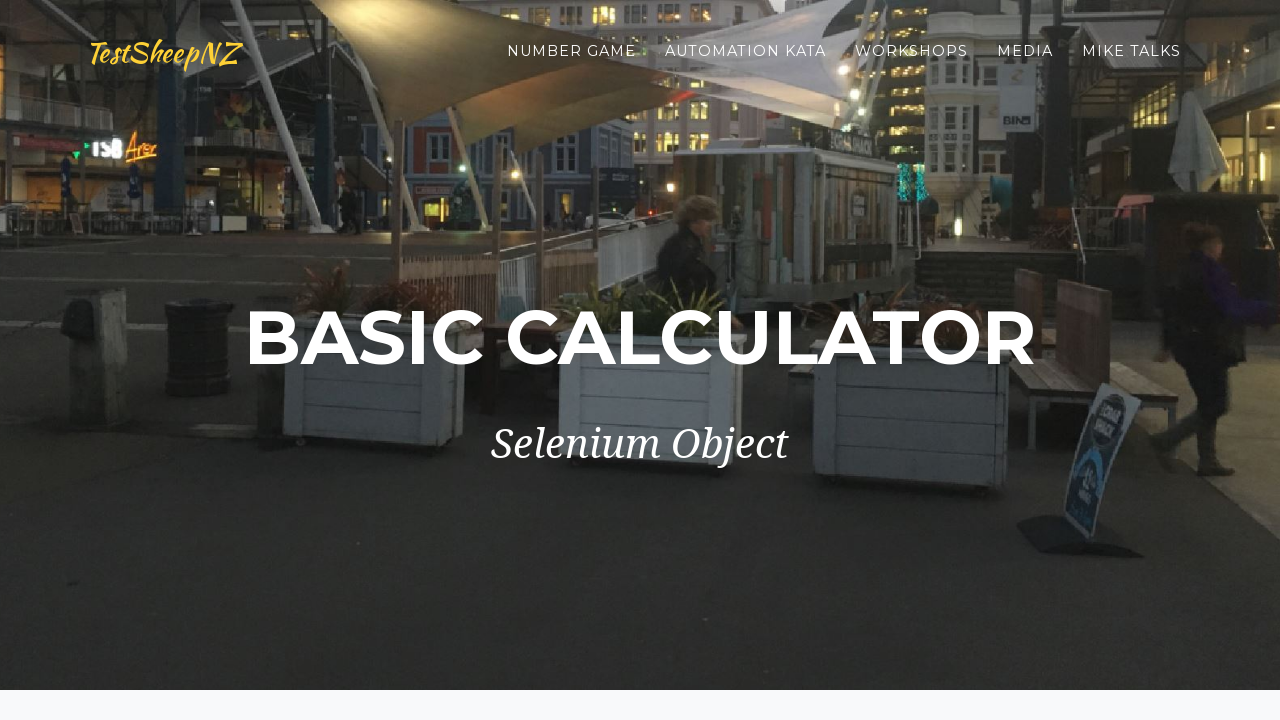

Entered non-numeric text 'blabla' in first number field on #number1Field
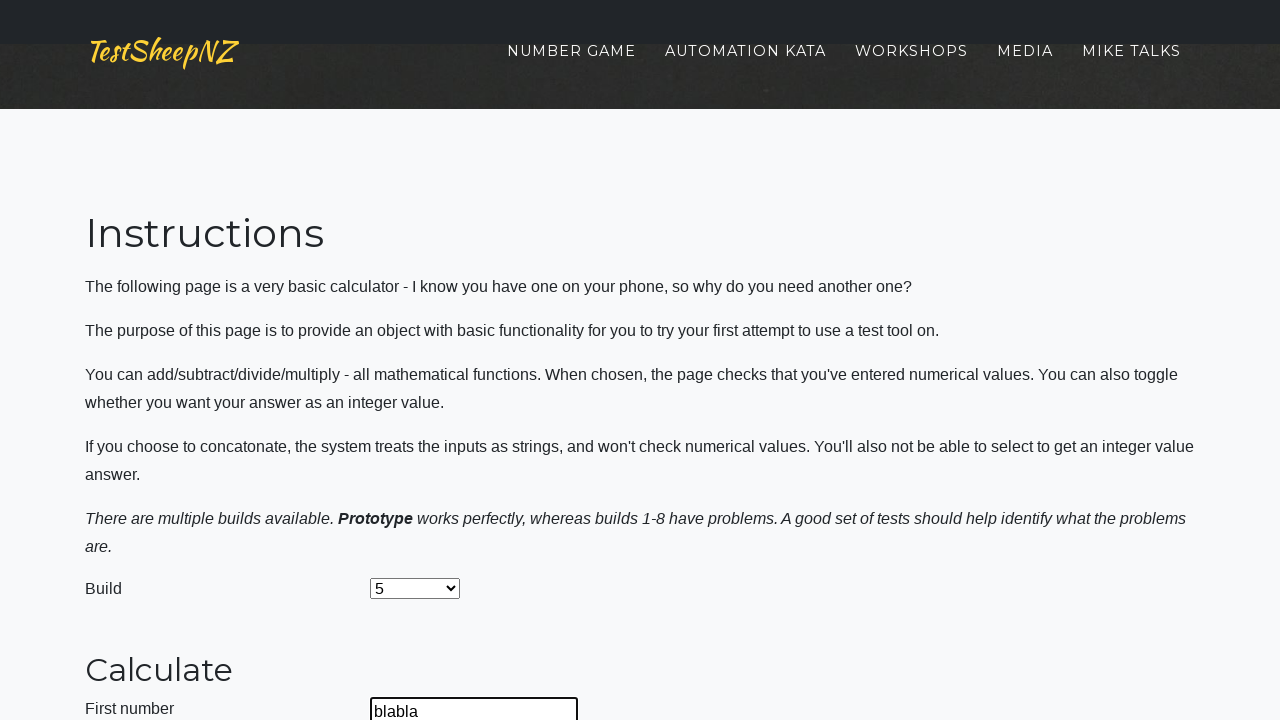

Entered valid number '4' in second number field on #number2Field
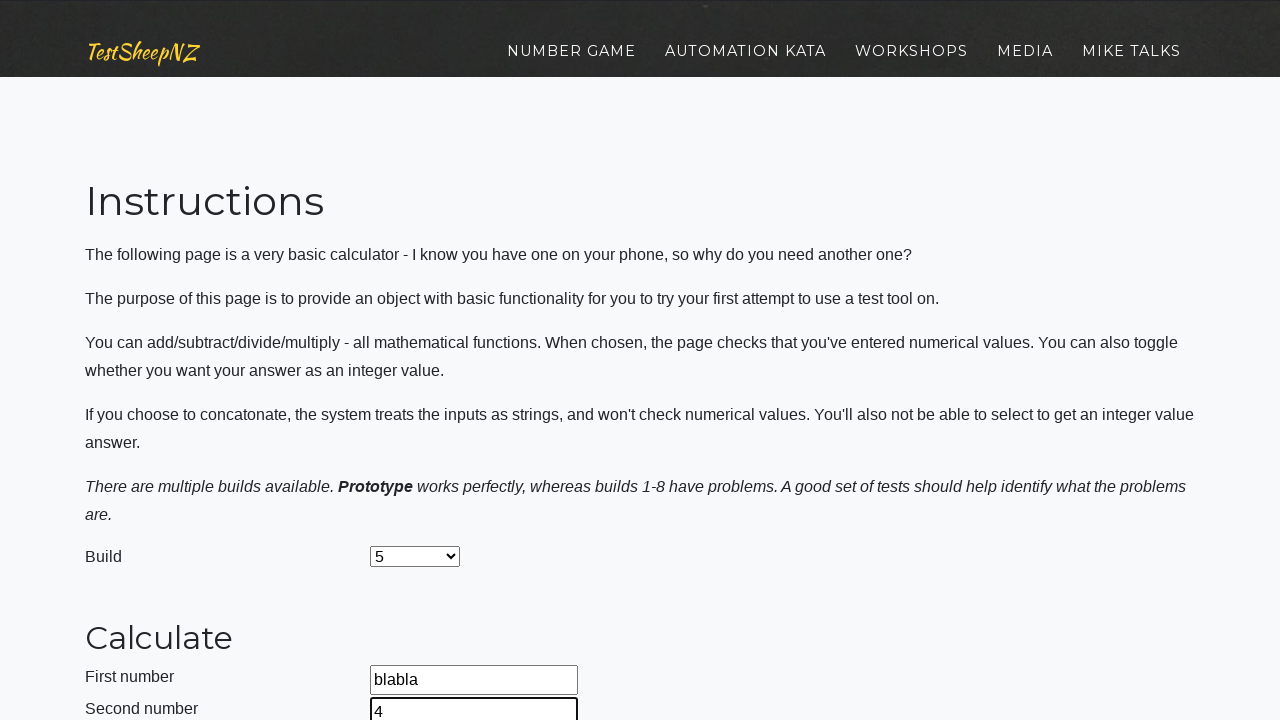

Selected addition operation on select[name="selectOperation"]
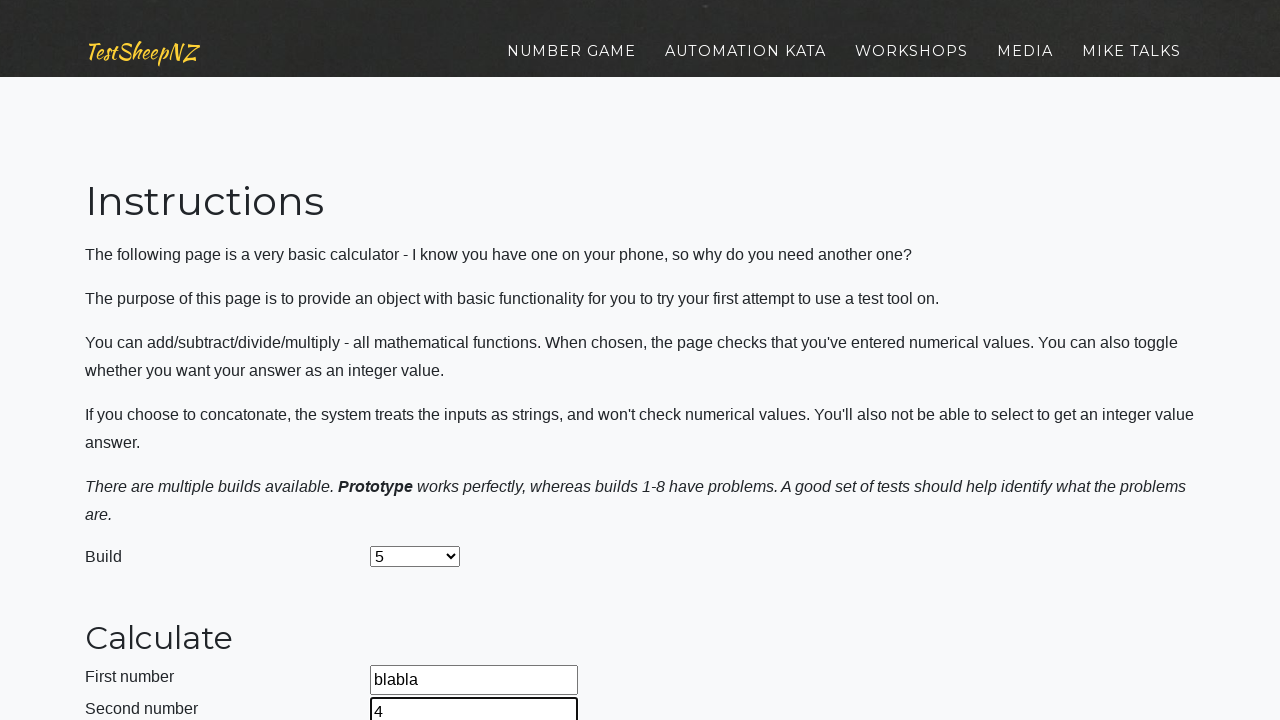

Clicked calculate button at (422, 361) on #calculateButton
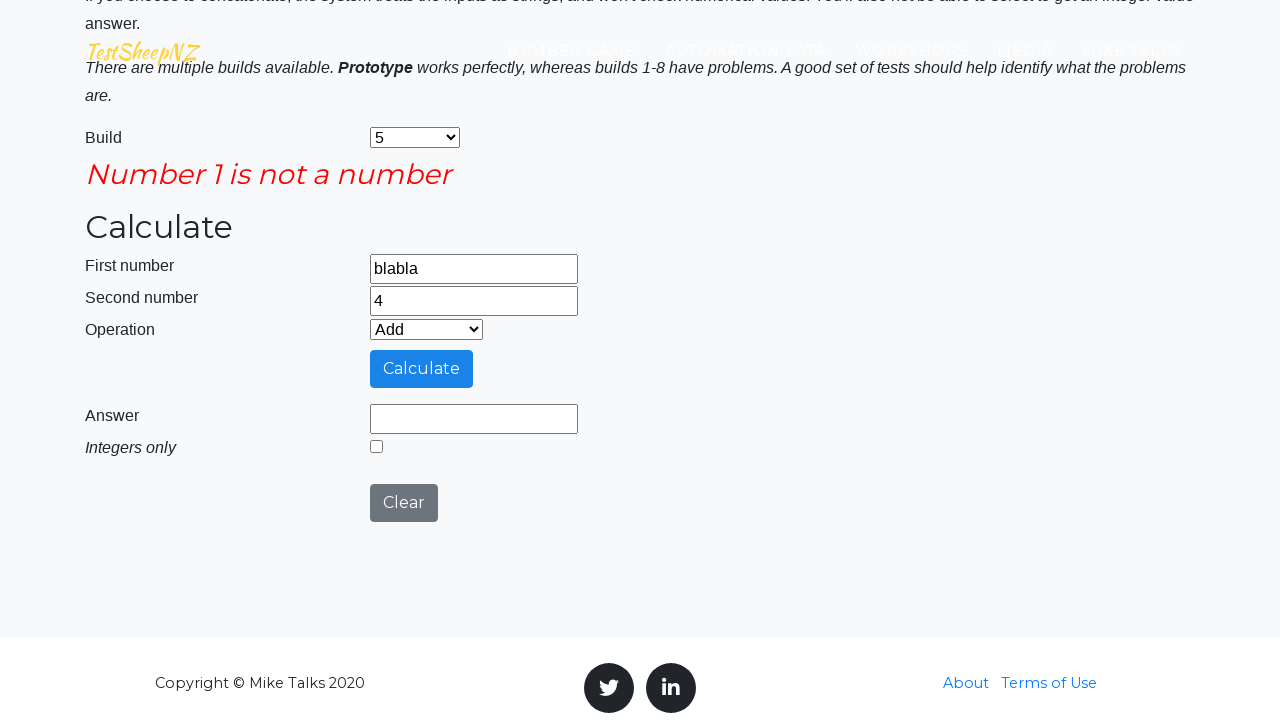

Error message field appeared, confirming validation for non-integer input
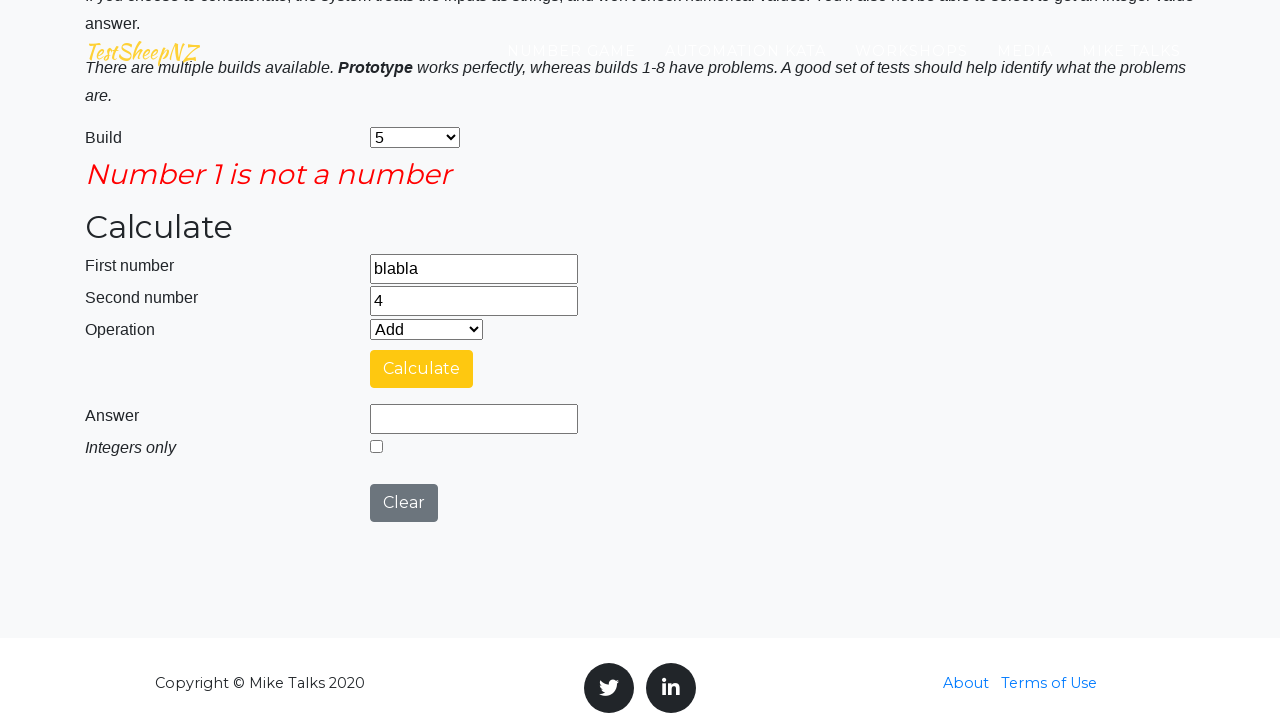

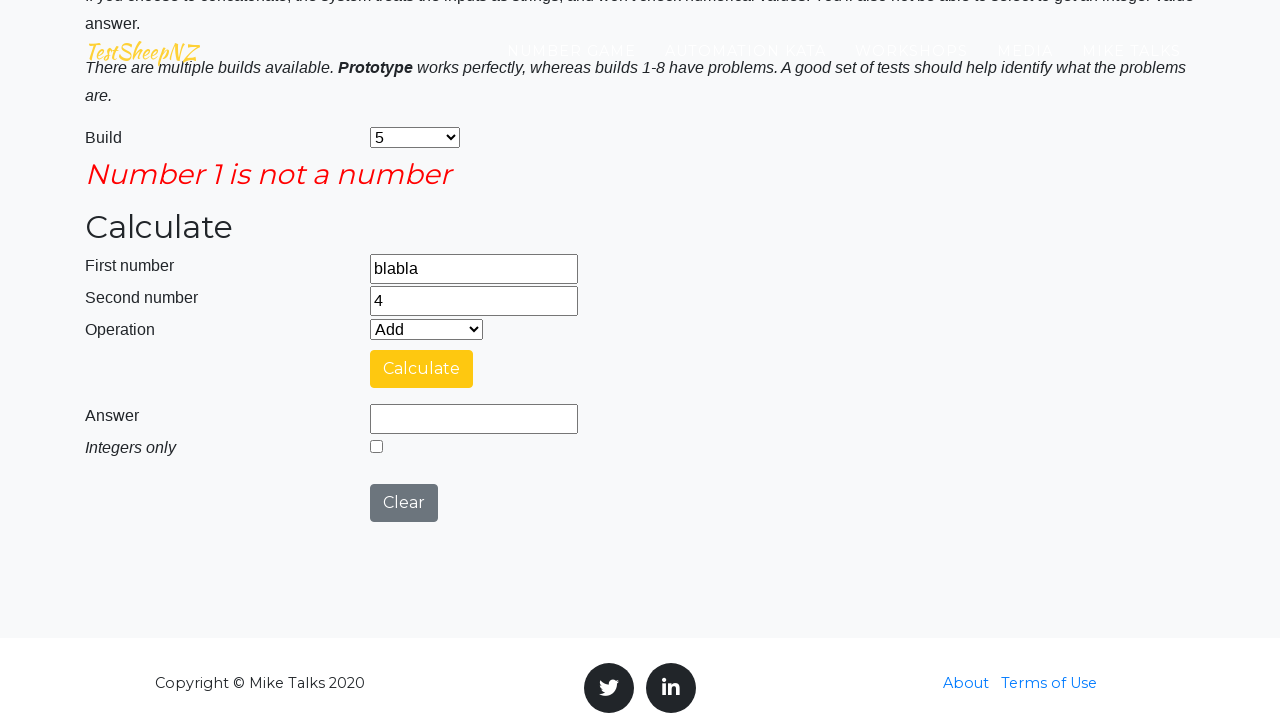